Tests dynamic controls functionality by toggling a checkbox button, waiting for the checkbox to disappear, then clicking again and waiting for it to reappear

Starting URL: https://v1.training-support.net/selenium/dynamic-controls

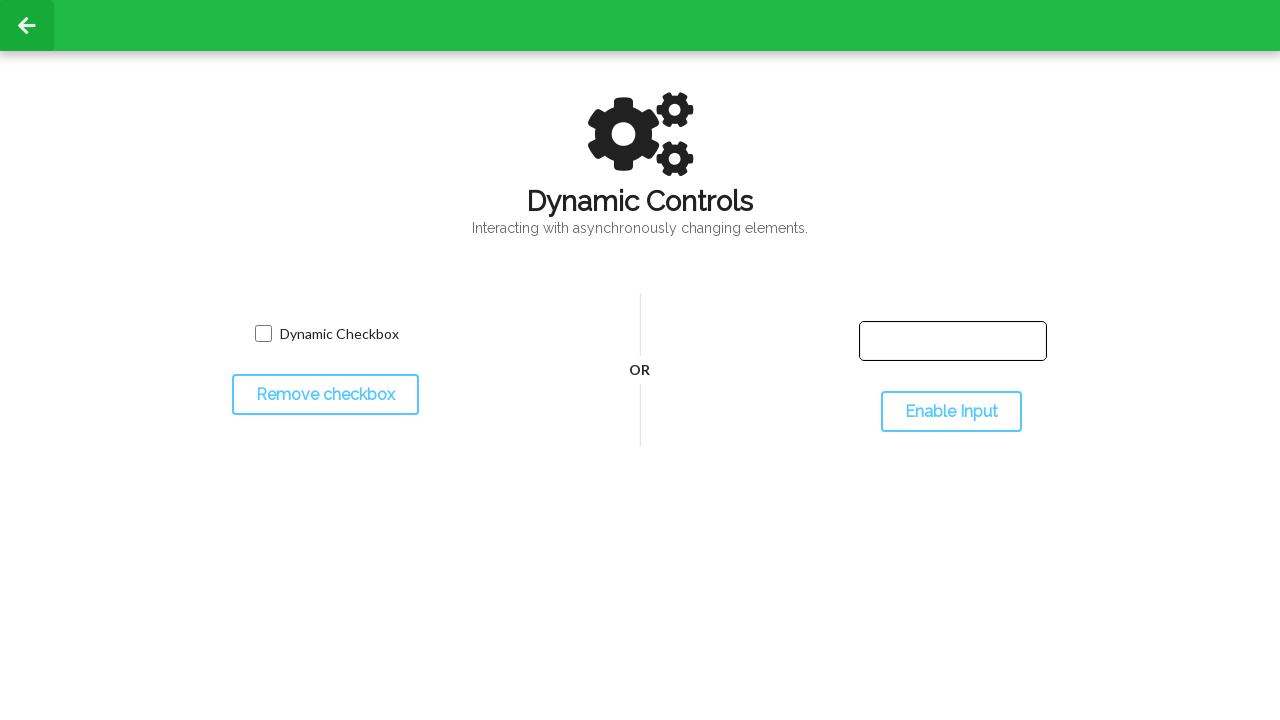

Clicked toggle checkbox button to hide the checkbox at (325, 395) on #toggleCheckbox
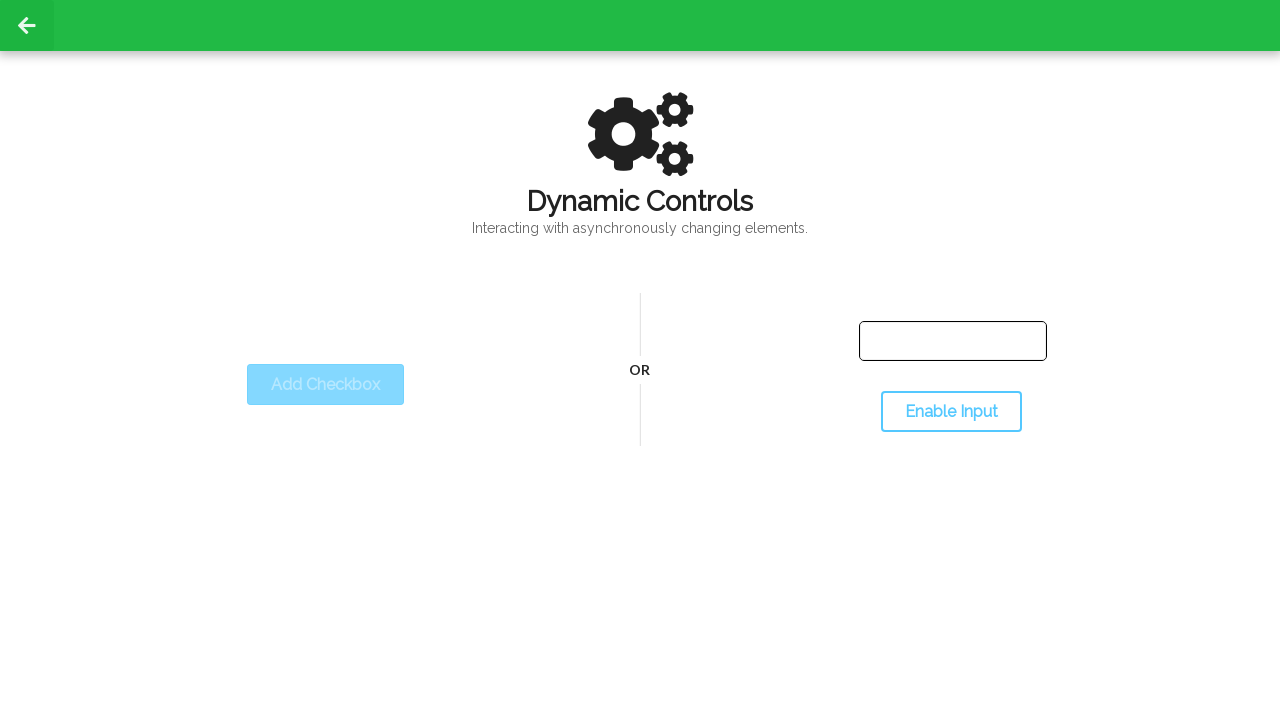

Dynamic checkbox disappeared after toggle
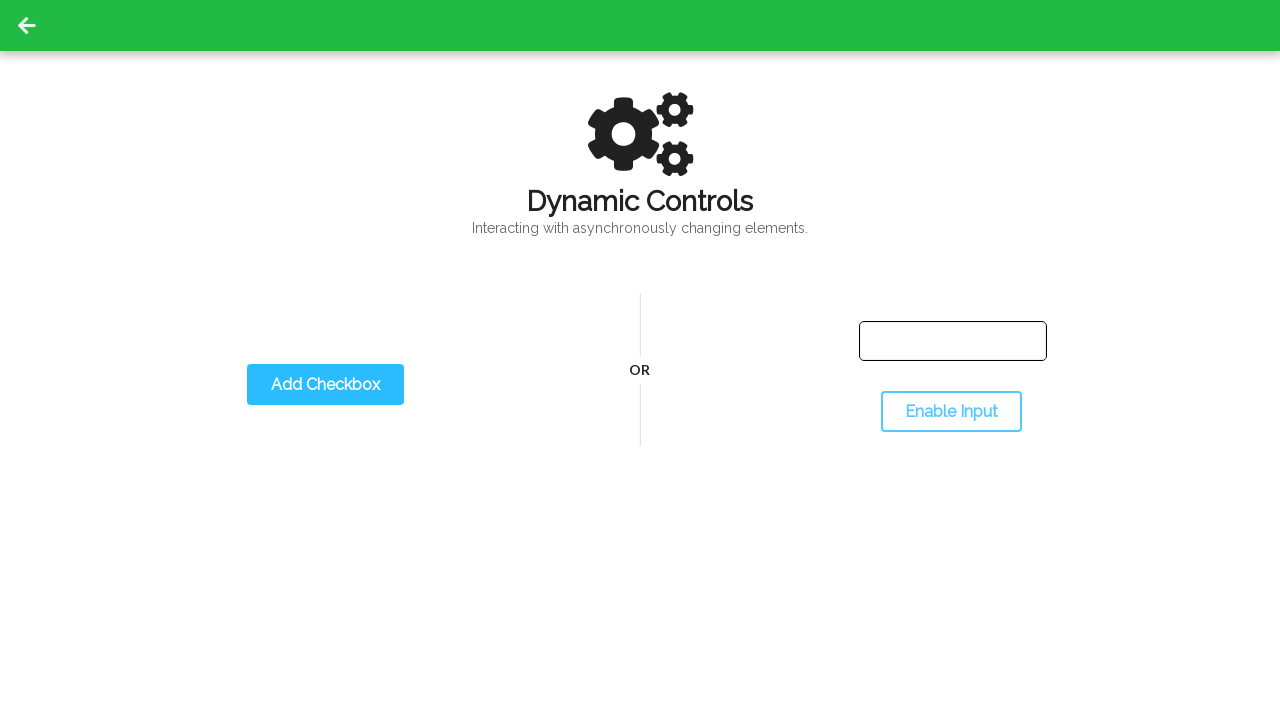

Clicked toggle checkbox button again to show the checkbox at (325, 385) on #toggleCheckbox
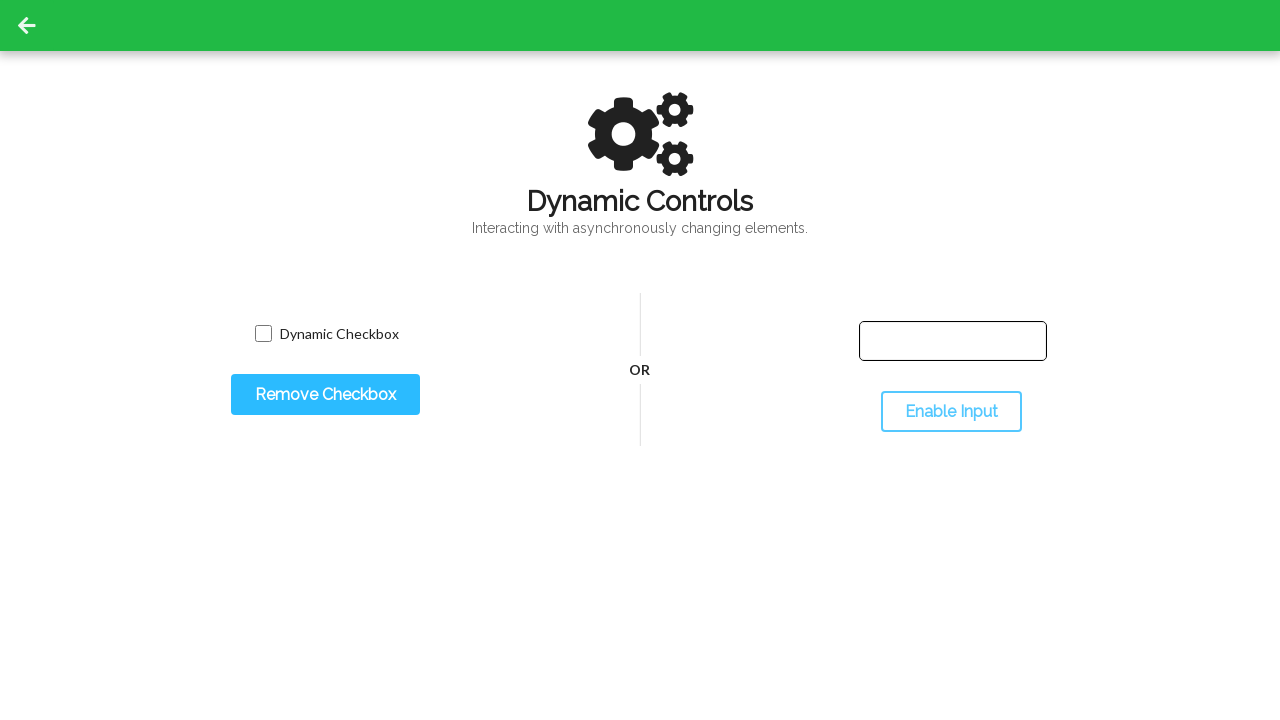

Dynamic checkbox reappeared after second toggle
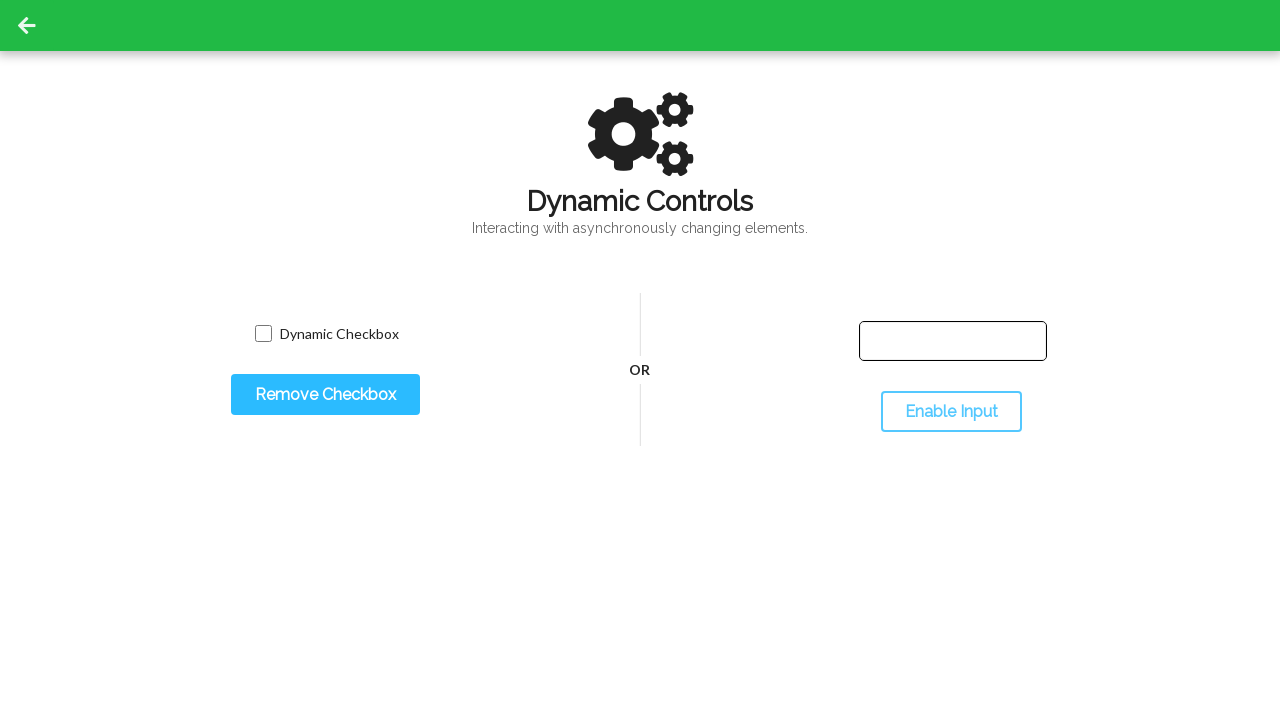

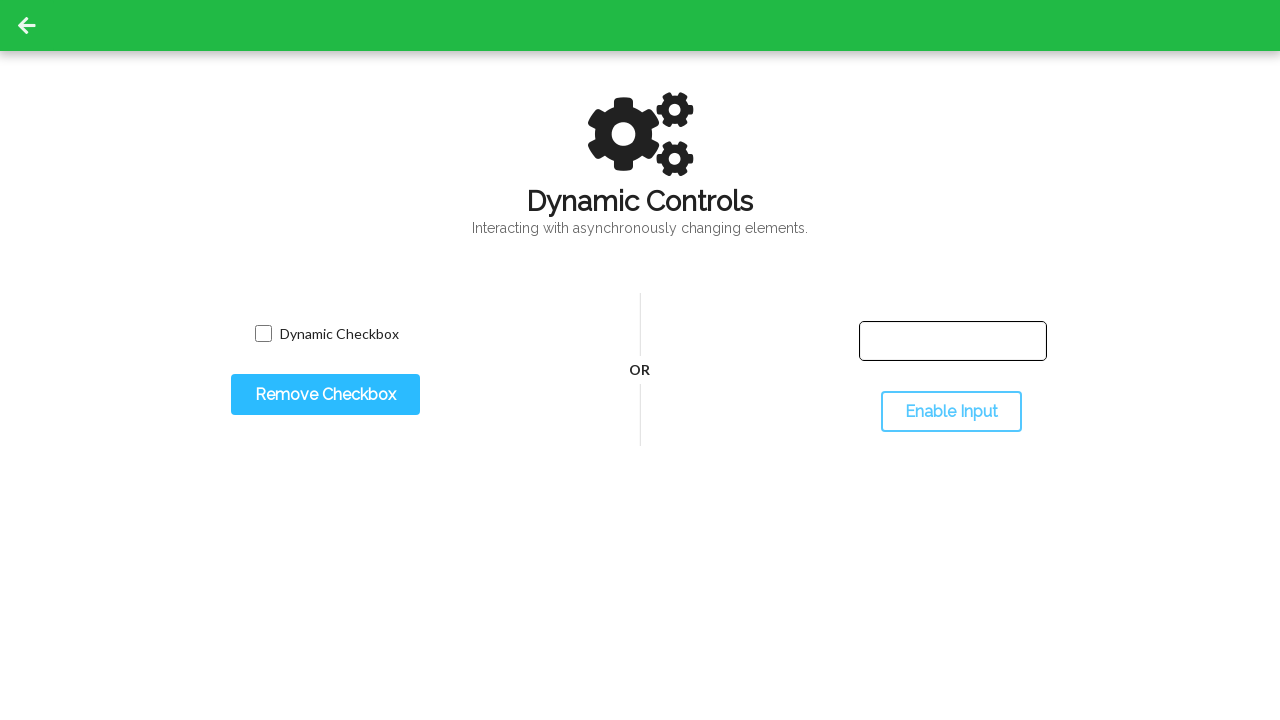